Tests that the OpenWeatherMap homepage loads correctly by verifying the URL contains 'openweathermap'

Starting URL: https://openweathermap.org/

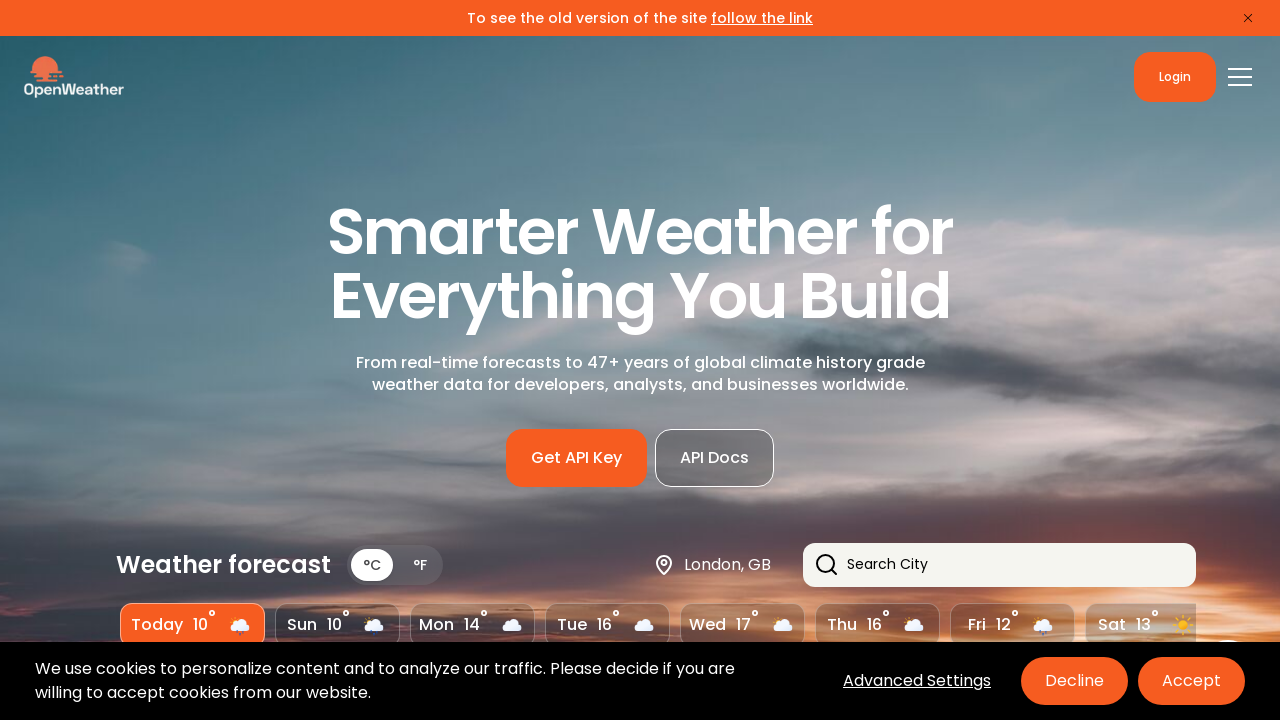

Navigated to OpenWeatherMap homepage at https://openweathermap.org/
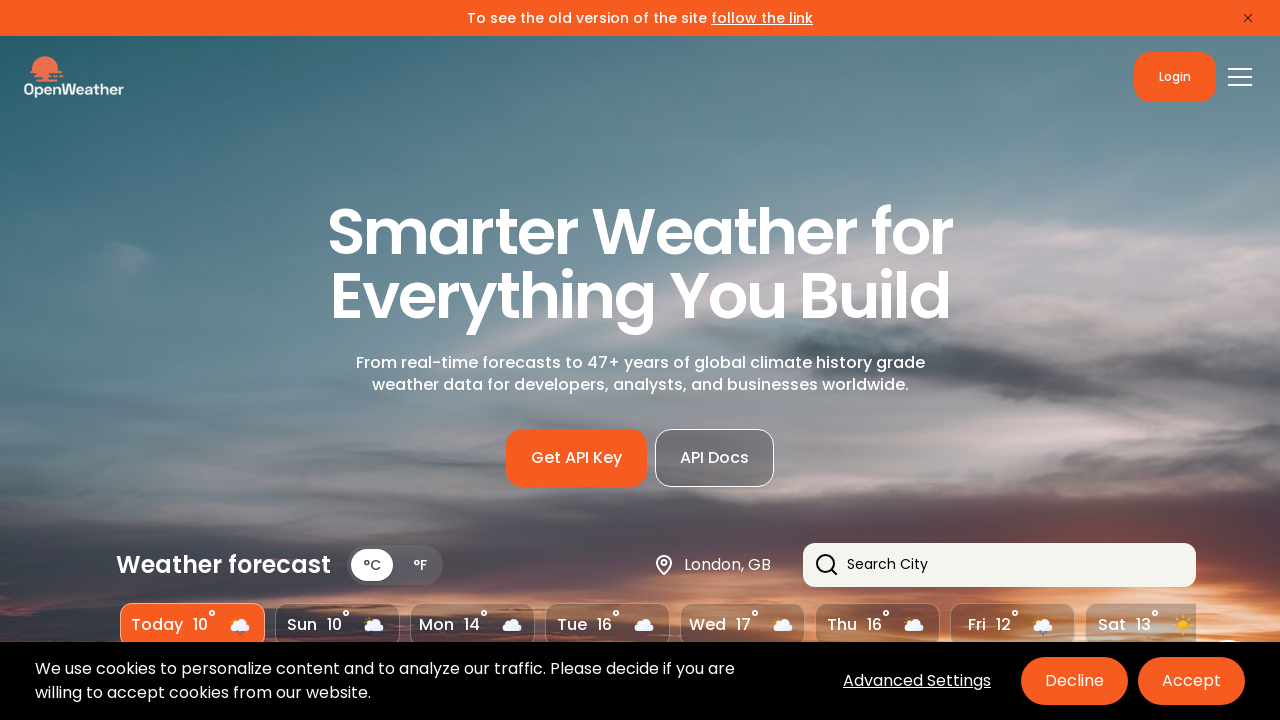

Verified that the URL contains 'openweathermap'
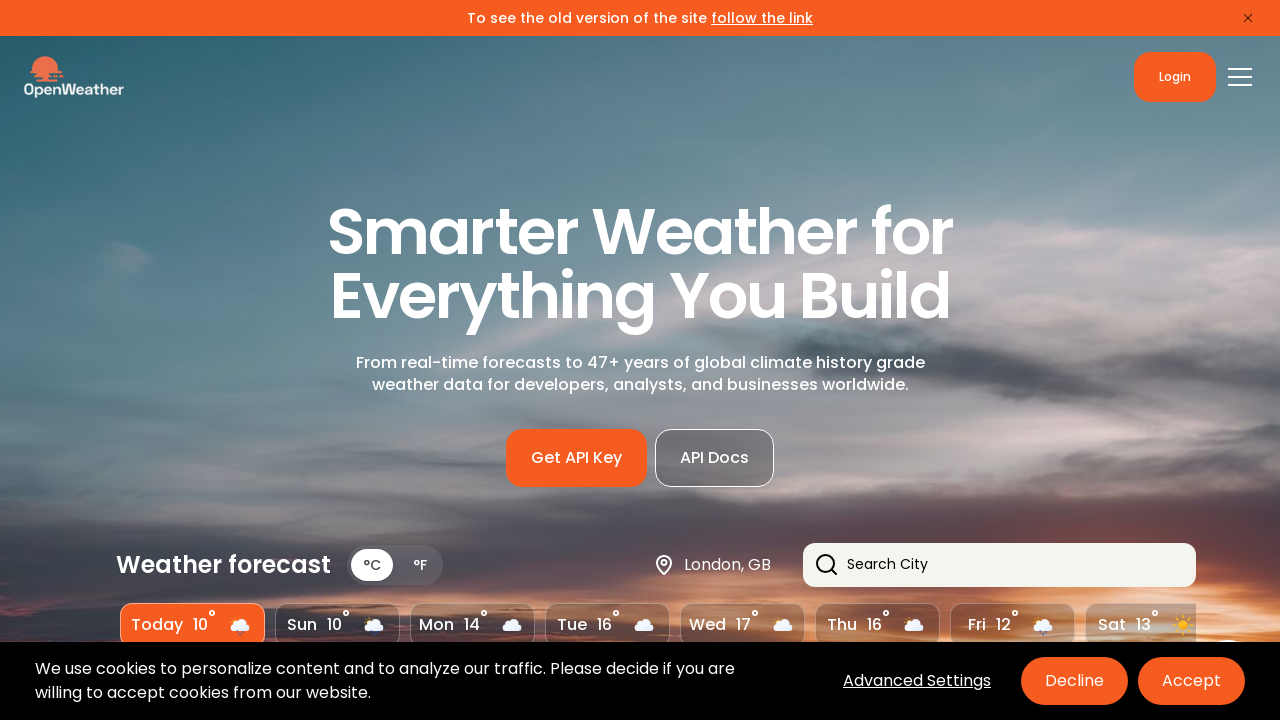

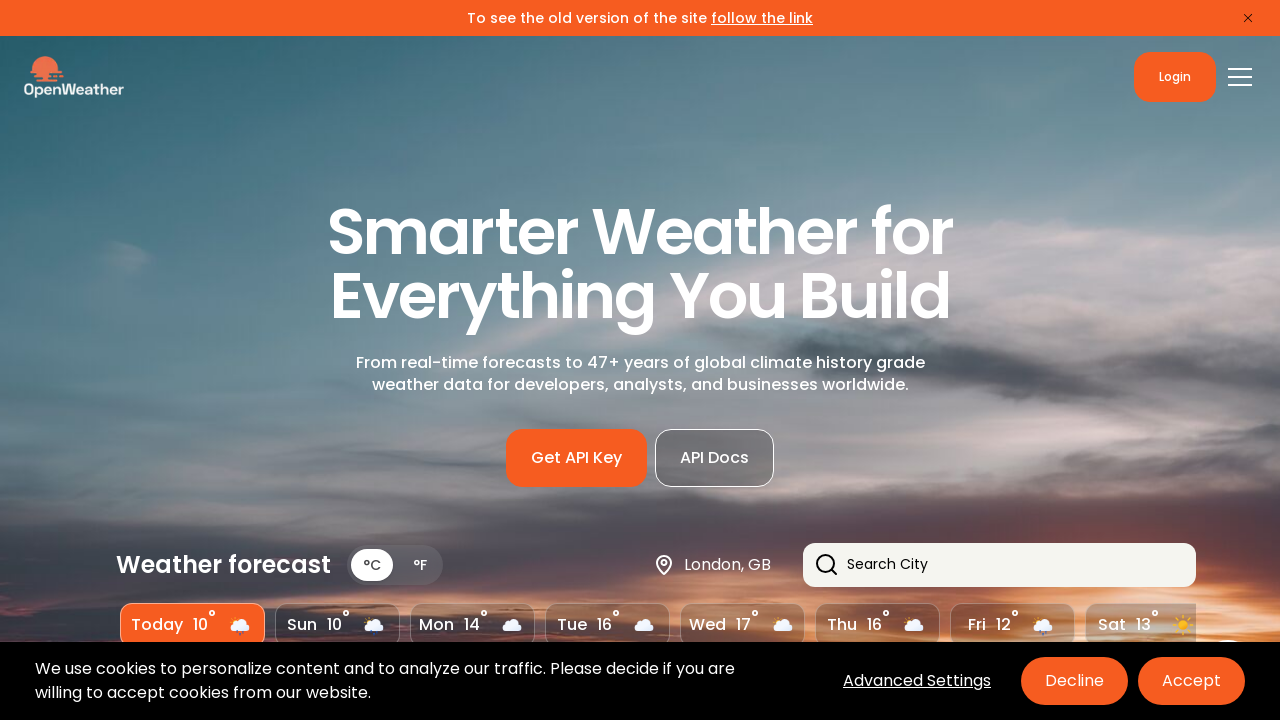